Verifies that the website header is displayed correctly

Starting URL: https://pja.edu.pl/

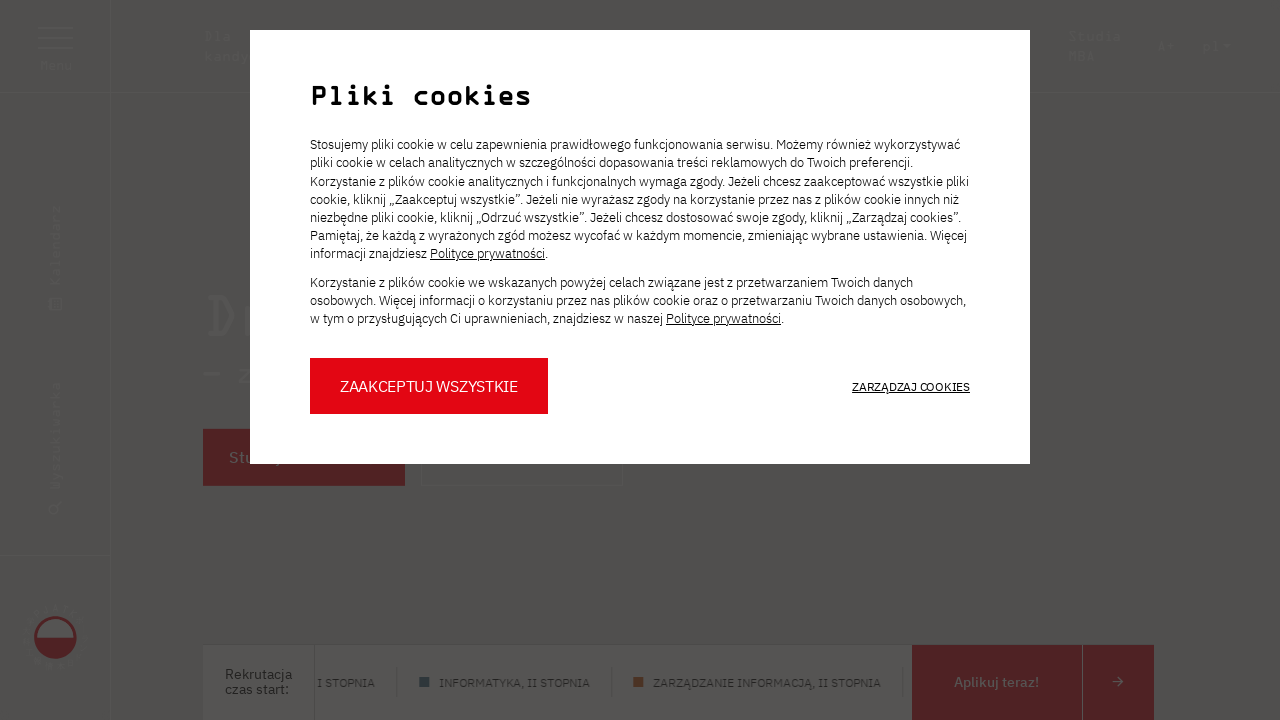

Header navigation element loaded and is visible
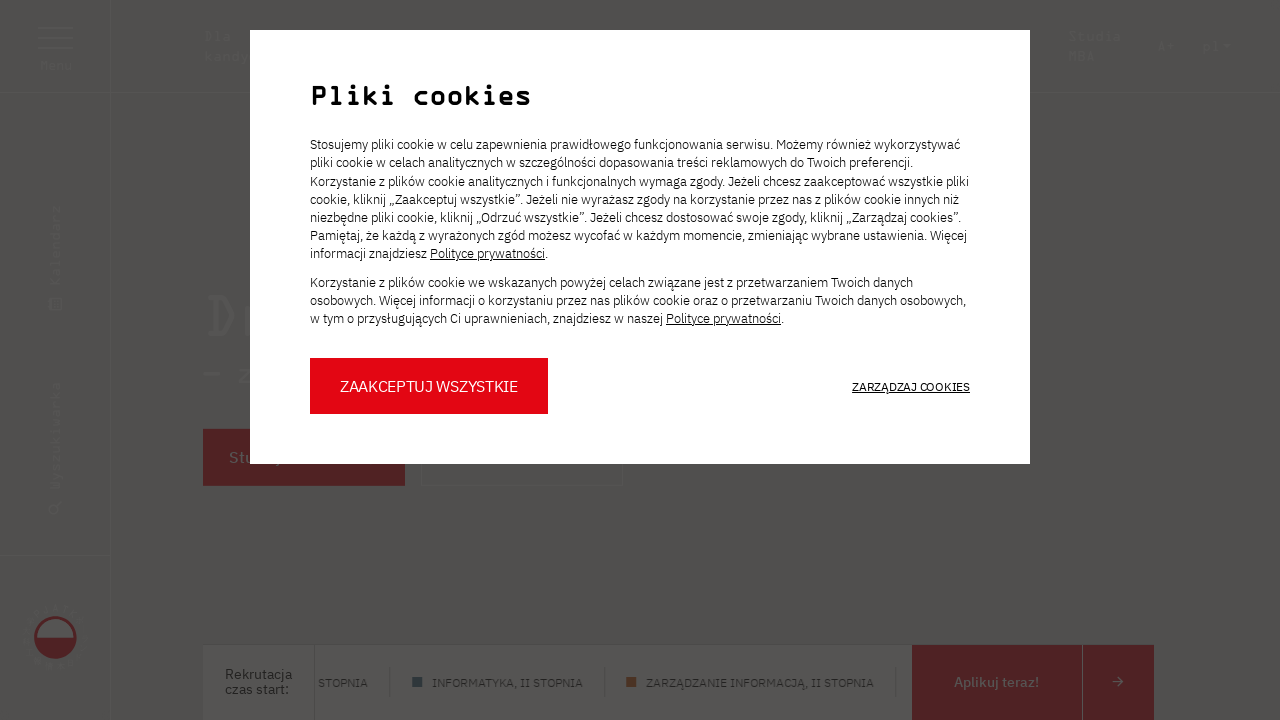

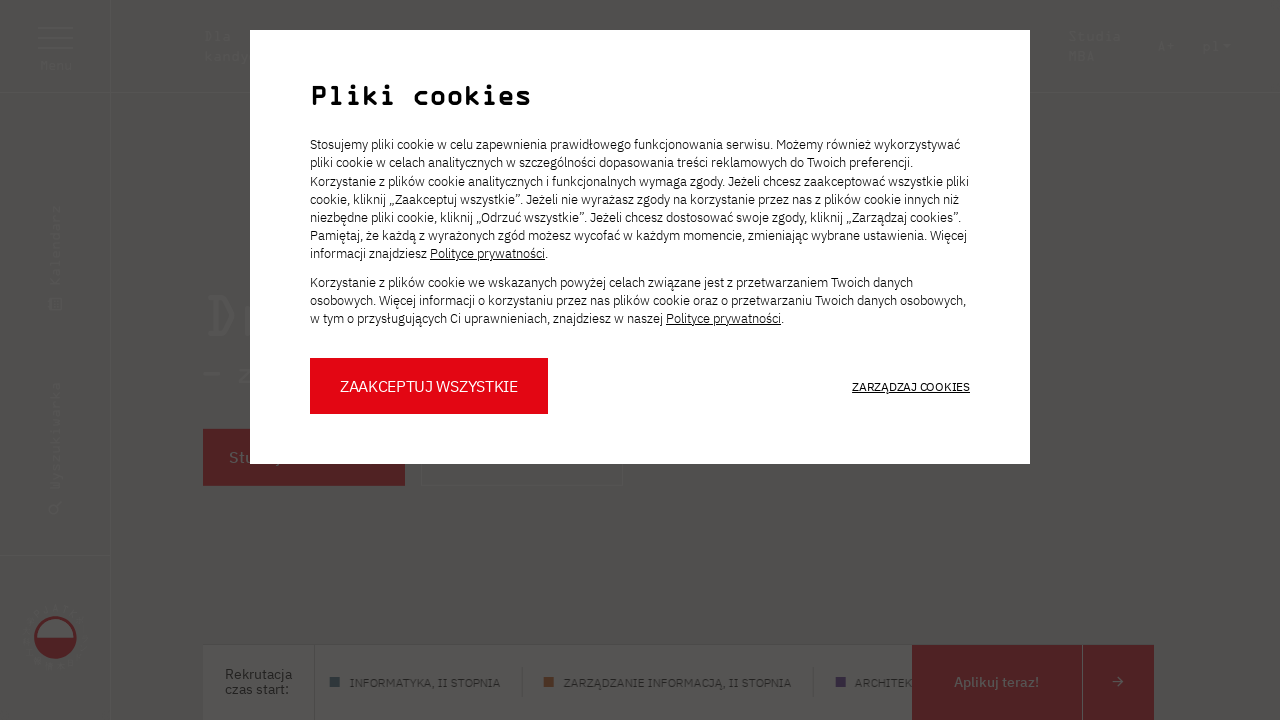